Tests modal dialog functionality by opening and closing both small and large modal windows, verifying their titles and content are displayed correctly.

Starting URL: https://demoqa.com/modal-dialogs

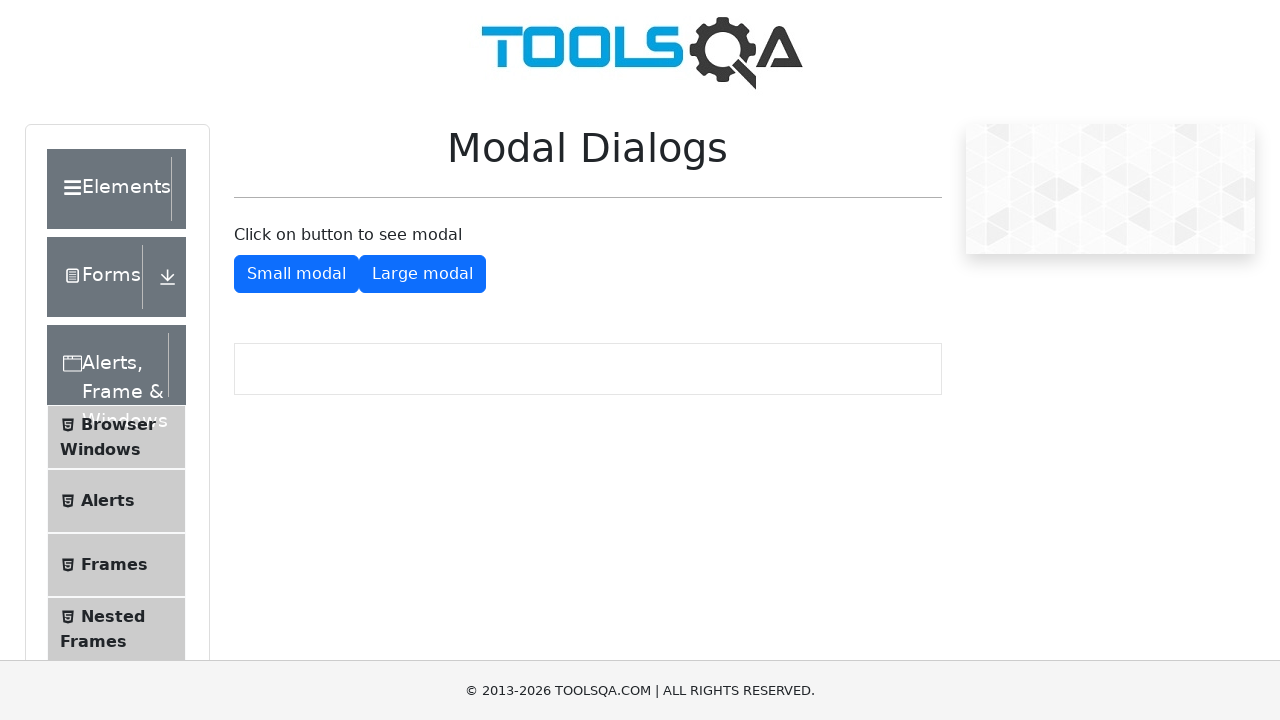

Clicked button to open small modal dialog at (296, 274) on #showSmallModal
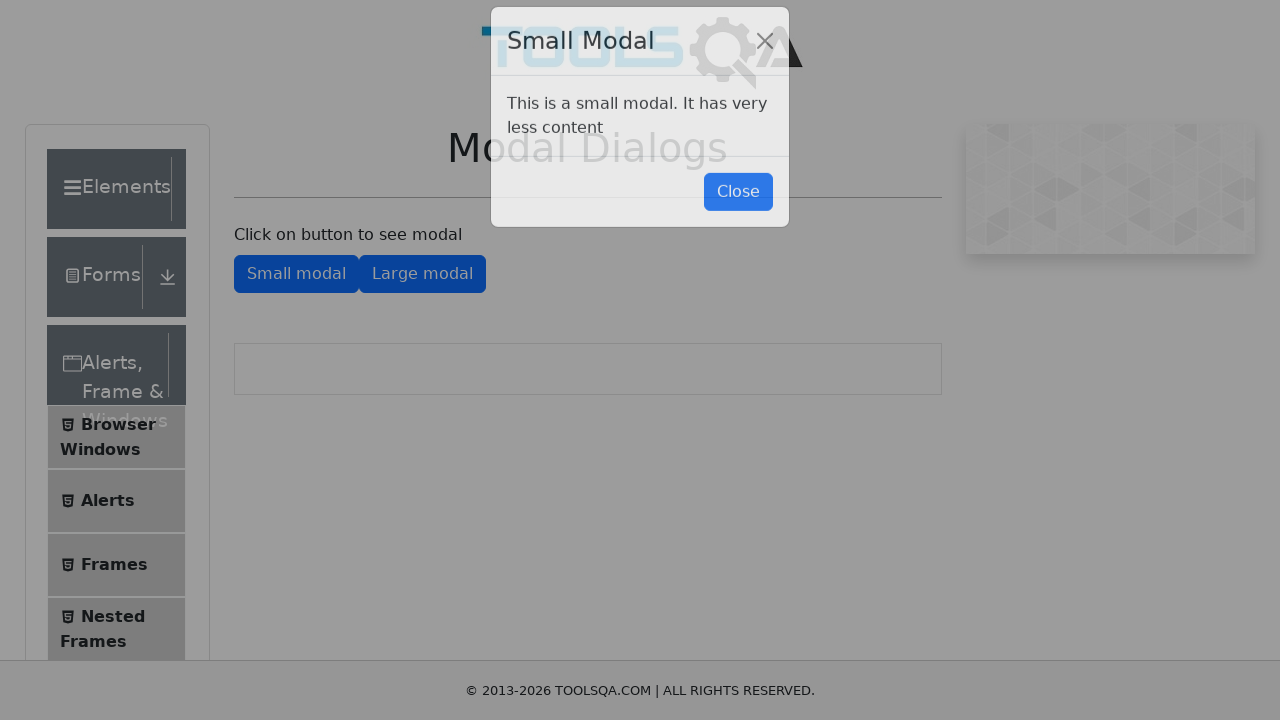

Small modal title 'Small Modal' appeared
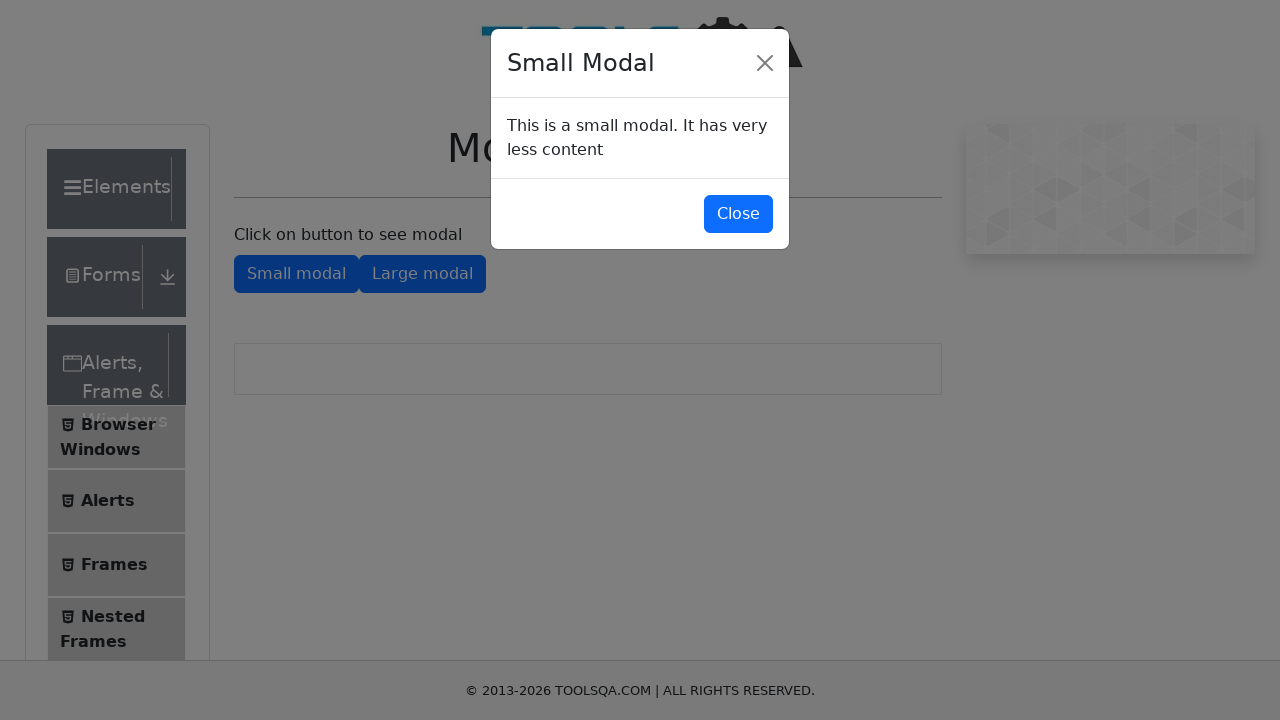

Small modal content 'This is a small modal' is displayed
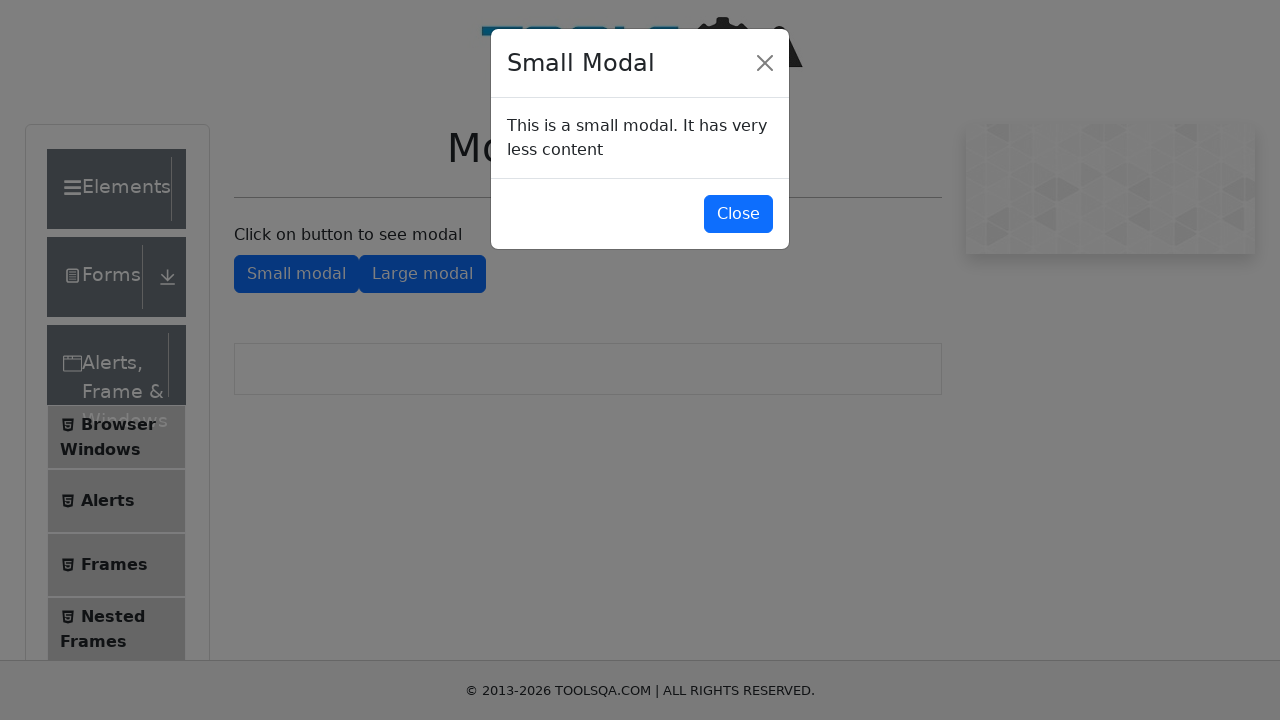

Clicked button to close small modal dialog at (738, 214) on #closeSmallModal
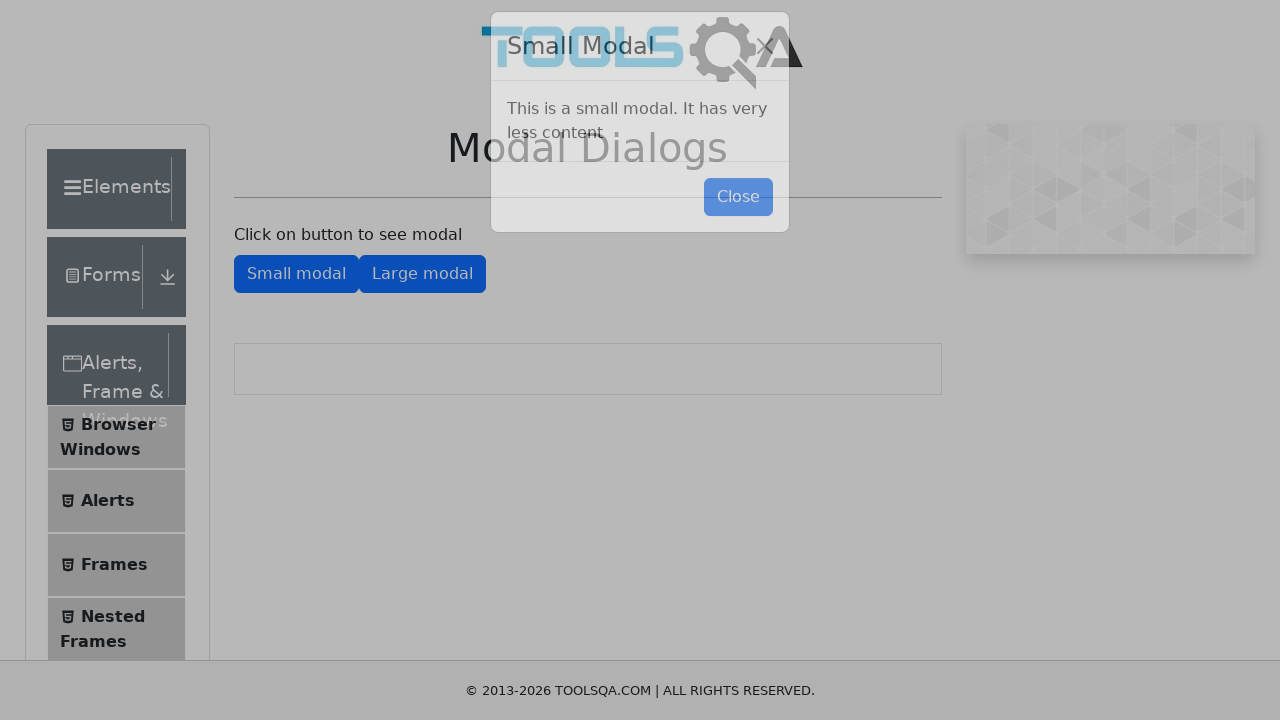

Clicked button to open large modal dialog at (422, 274) on #showLargeModal
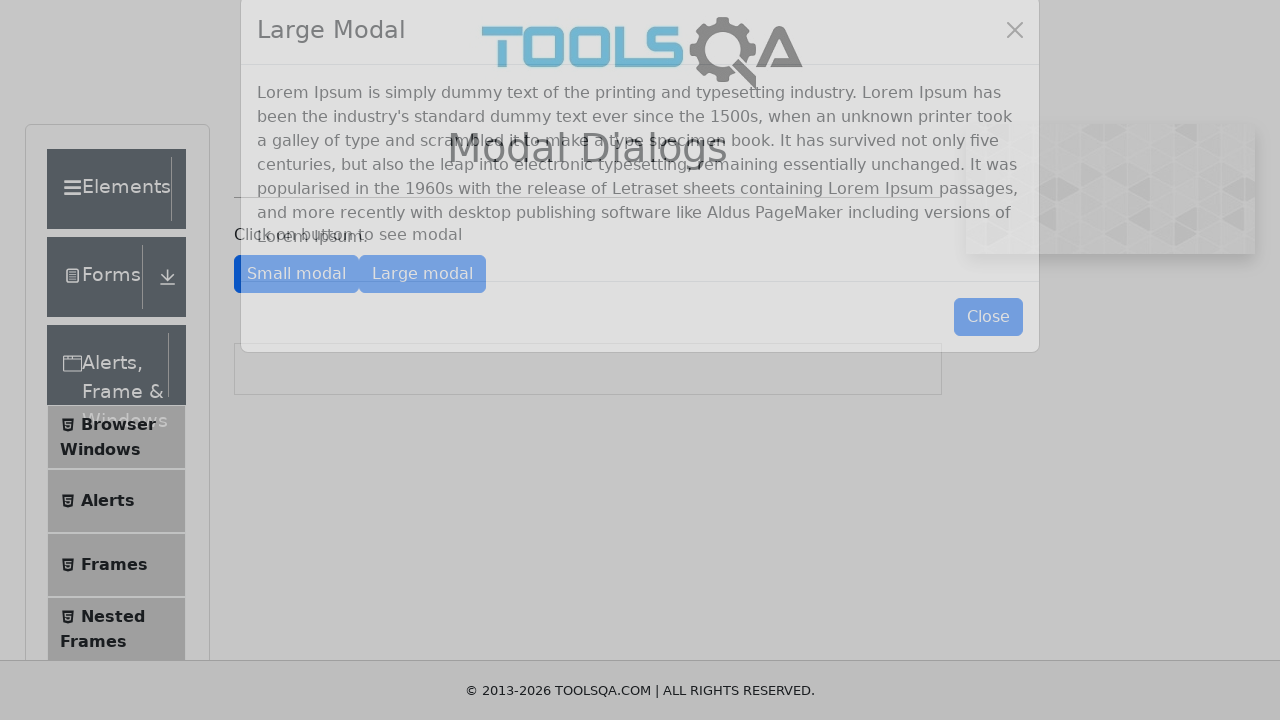

Large modal title 'Large Modal' appeared
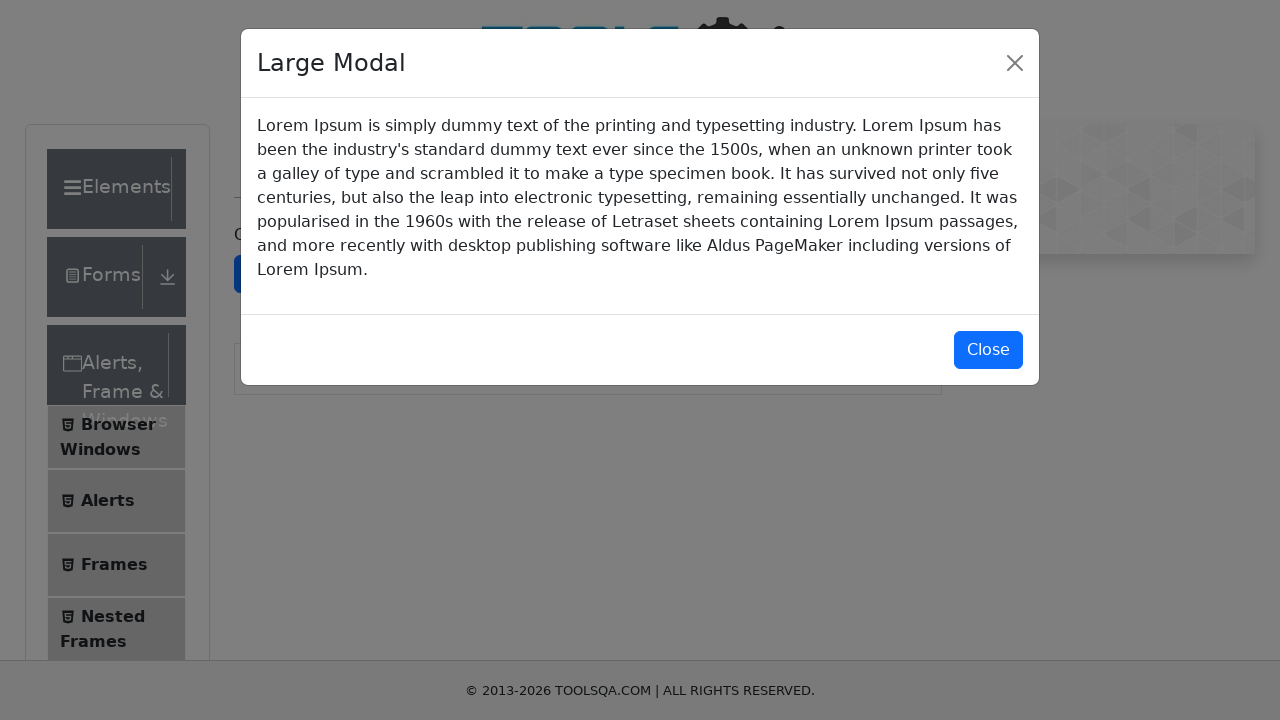

Large modal content with 'Lorem Ipsum' is displayed
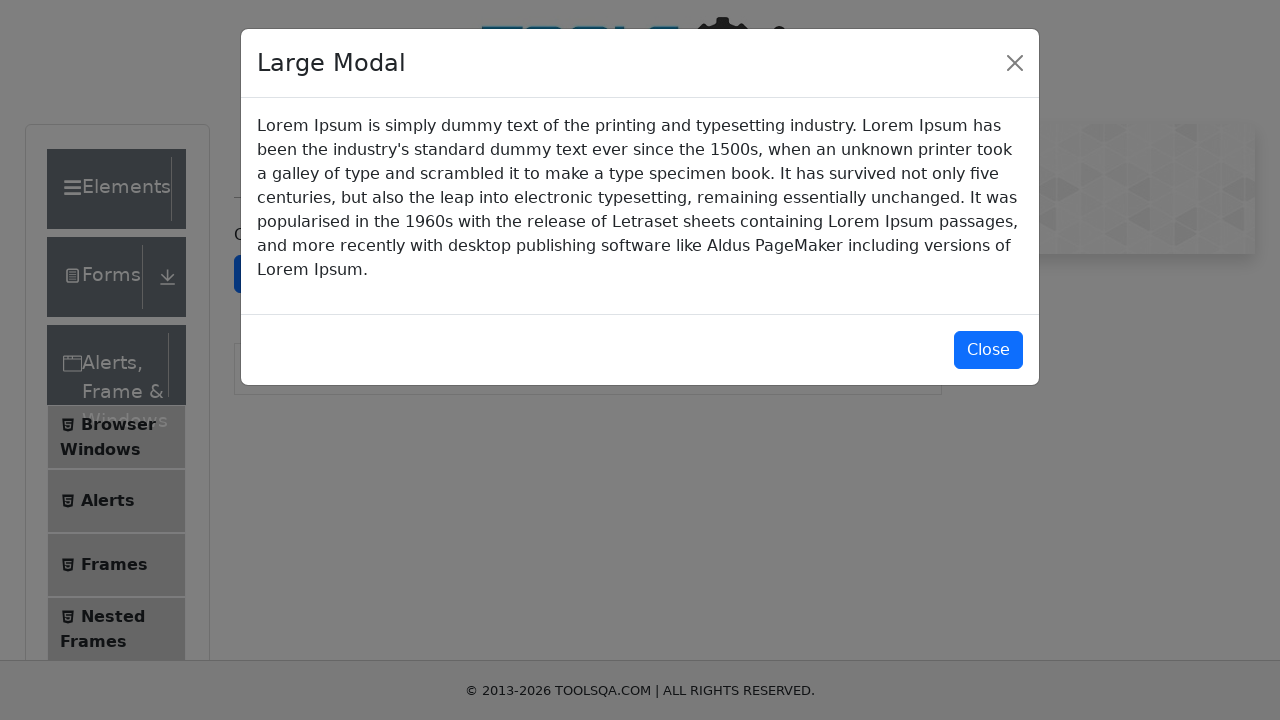

Clicked button to close large modal dialog at (988, 350) on #closeLargeModal
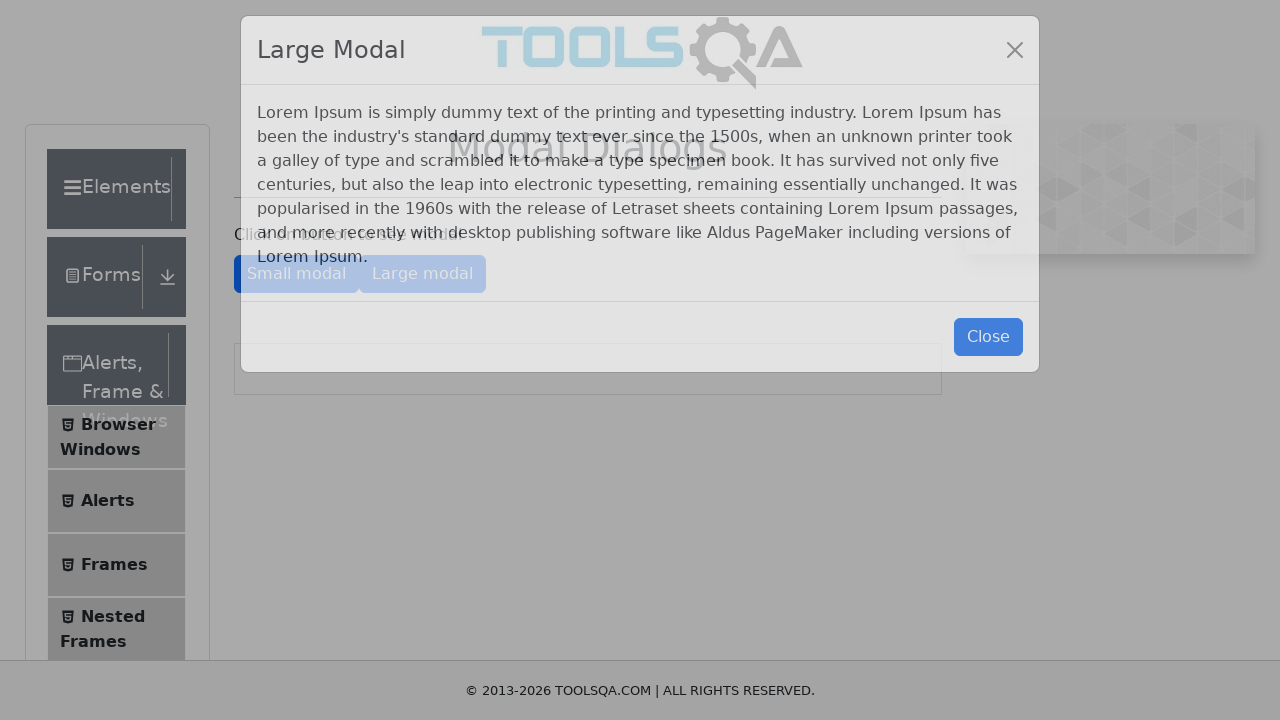

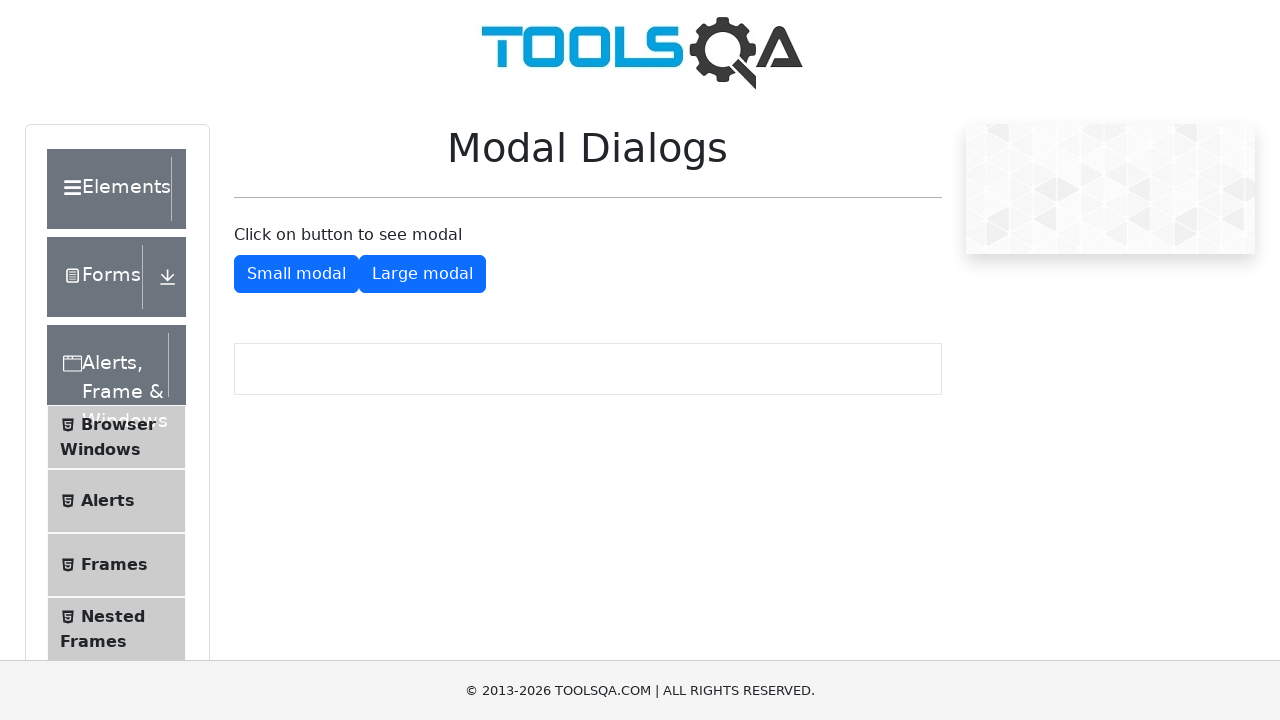